Navigates to YouTube homepage and verifies that the page title matches the expected value

Starting URL: https://www.youtube.com

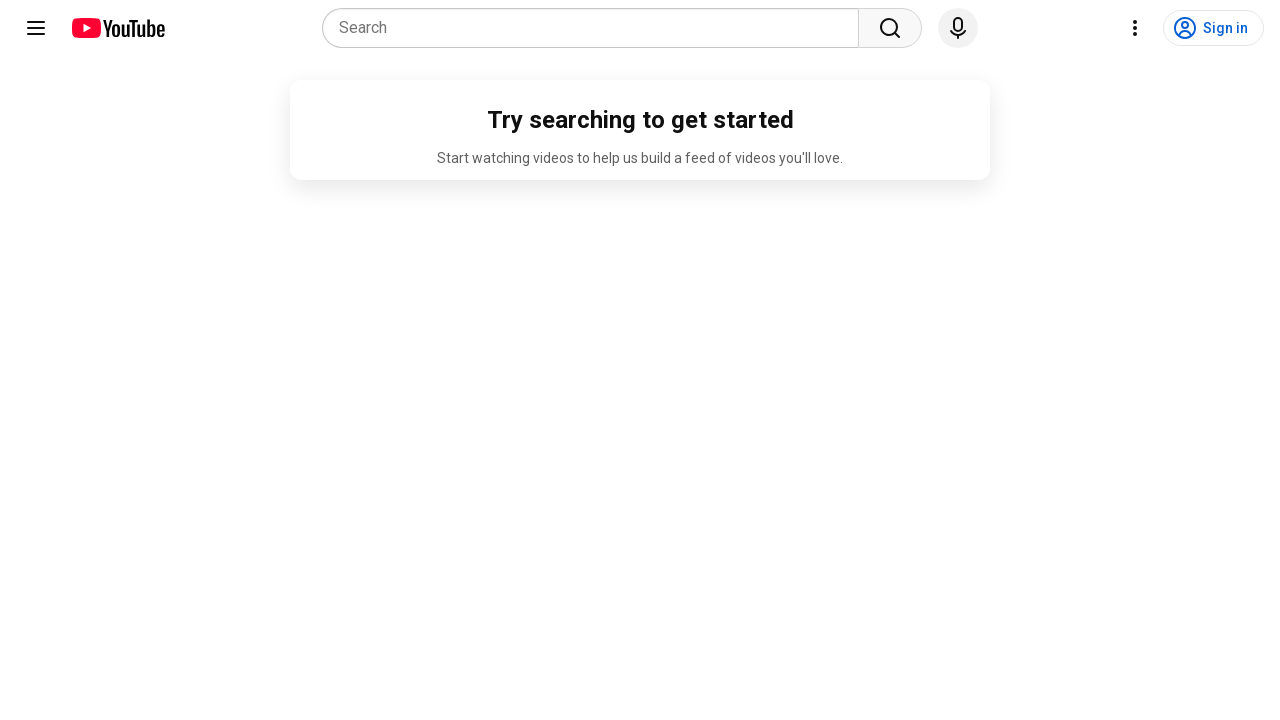

Navigated to YouTube homepage
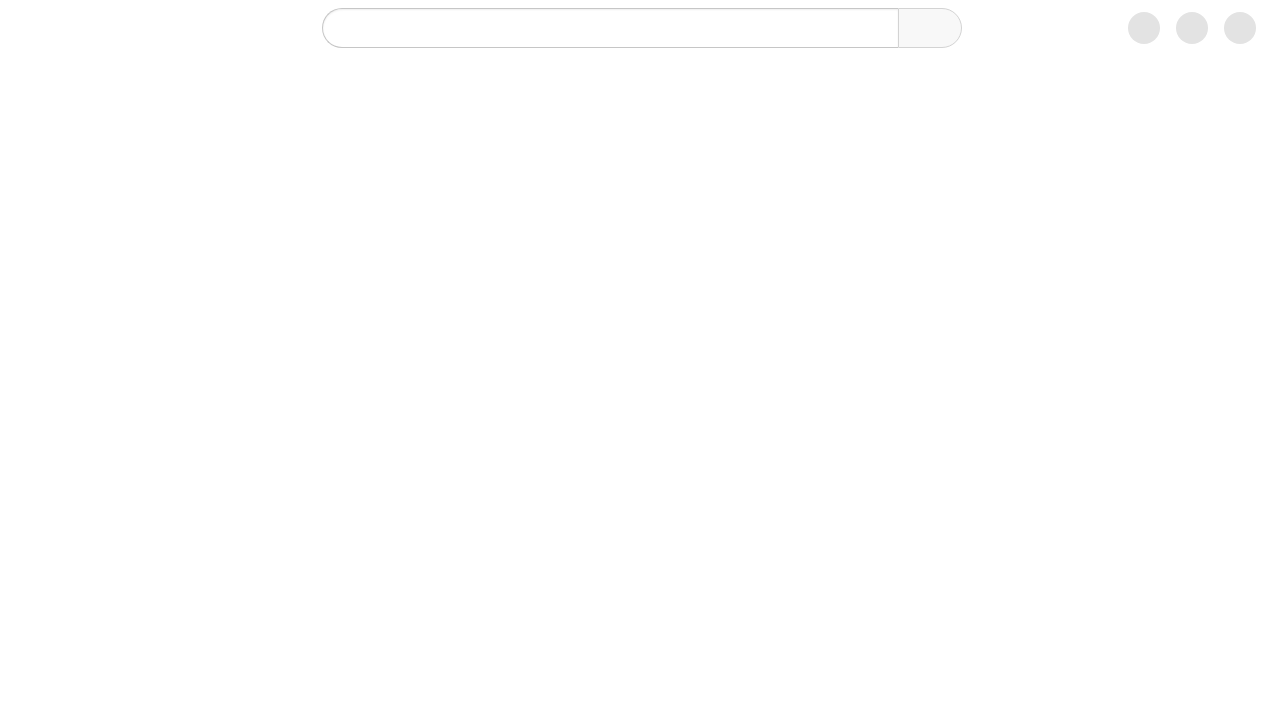

Retrieved page title
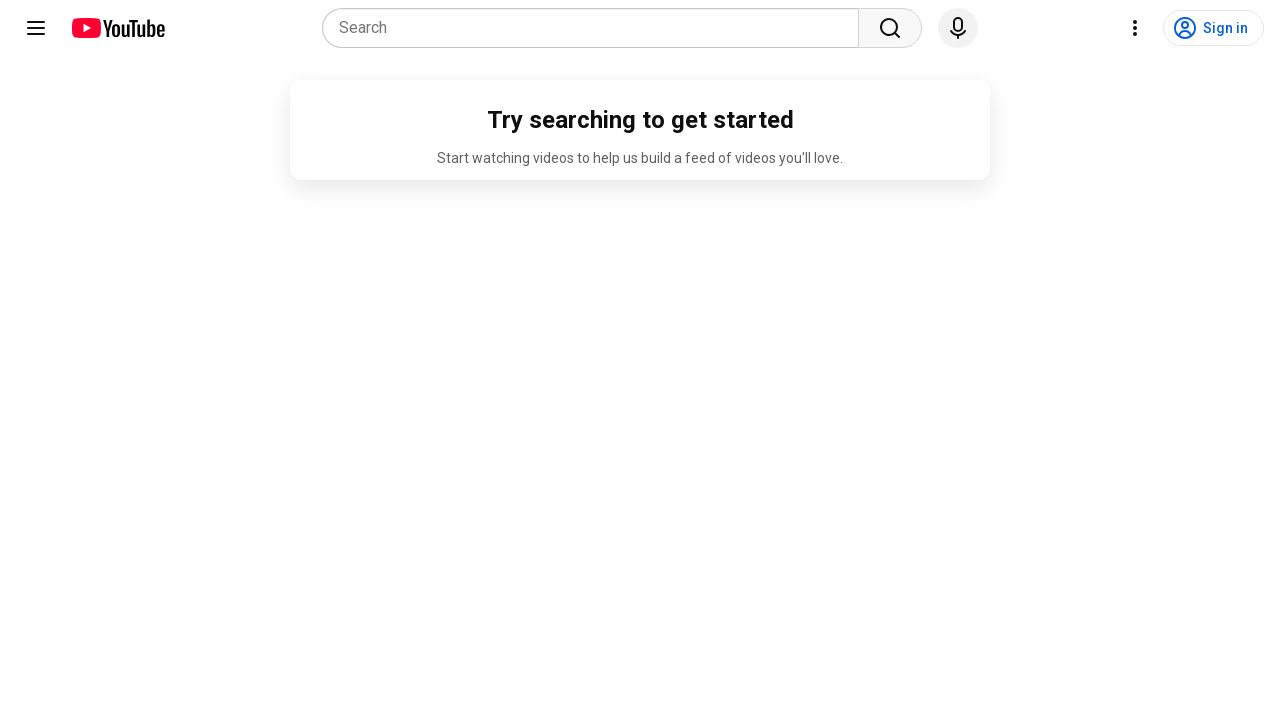

Page title verified: matches expected 'YouTube'
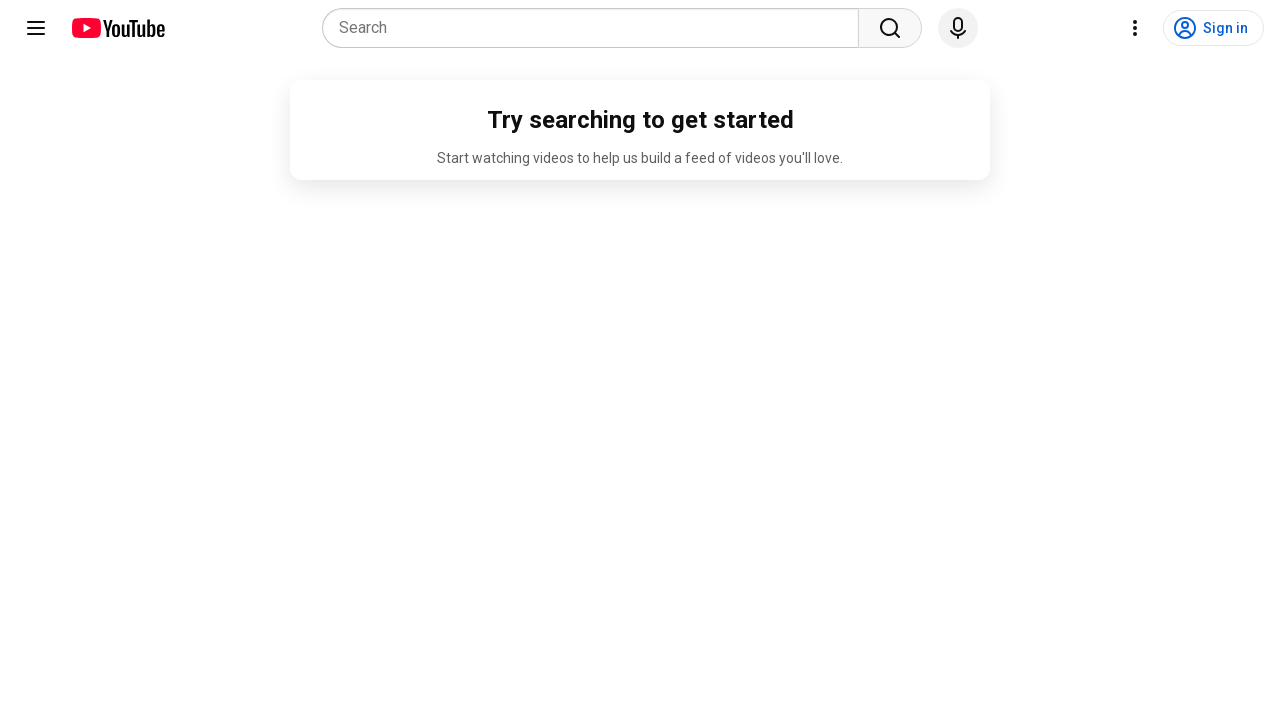

Test execution completed
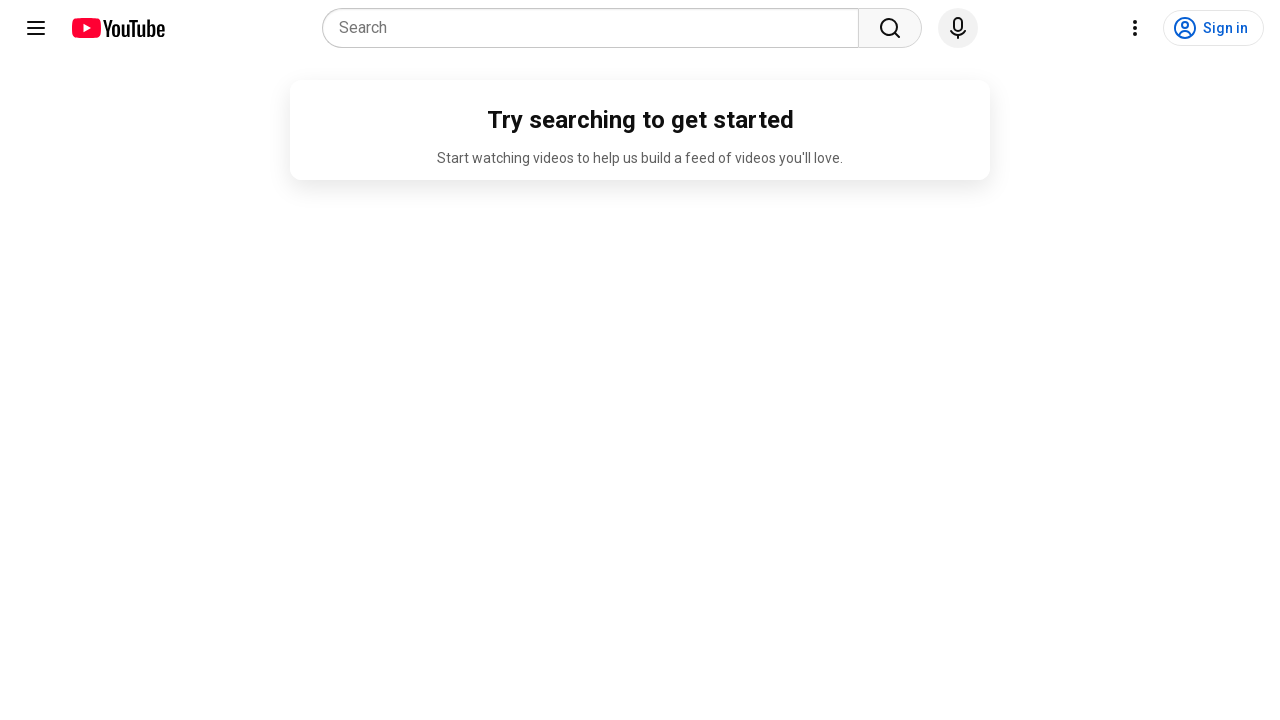

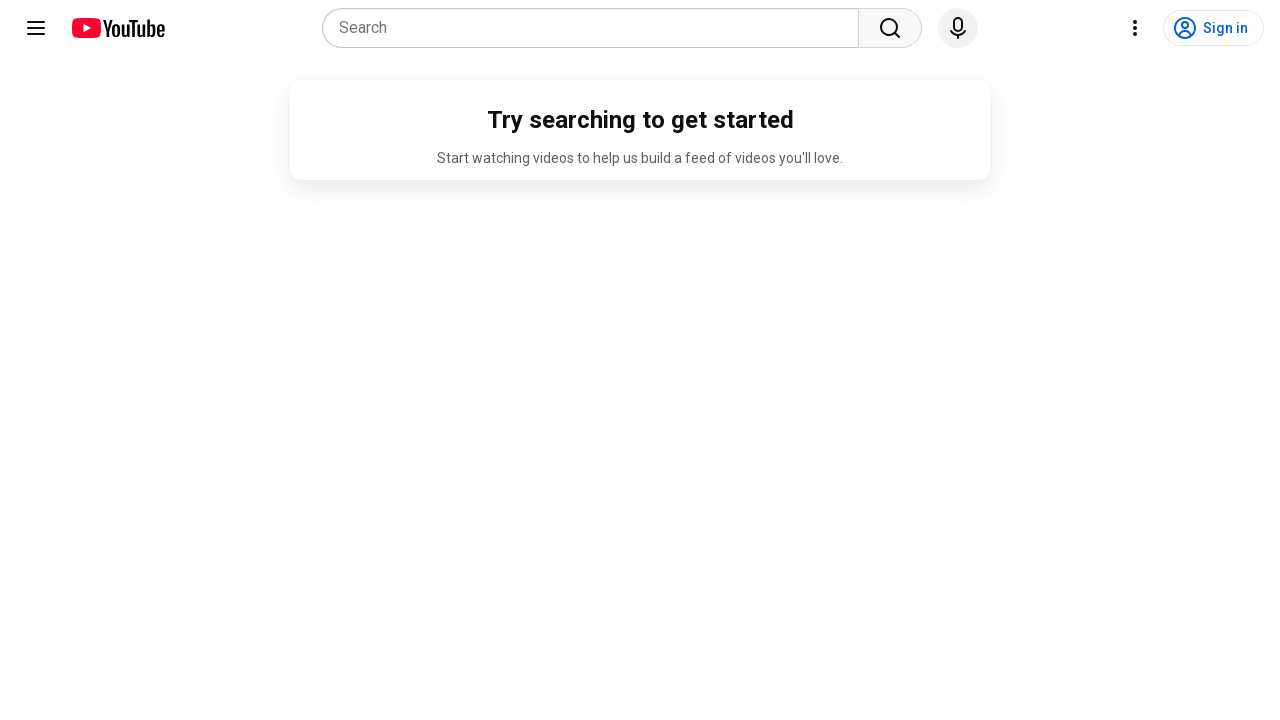